Navigates to a test automation practice website and retrieves the page title to verify the page loads correctly

Starting URL: https://testautomationpractice.blogspot.com/

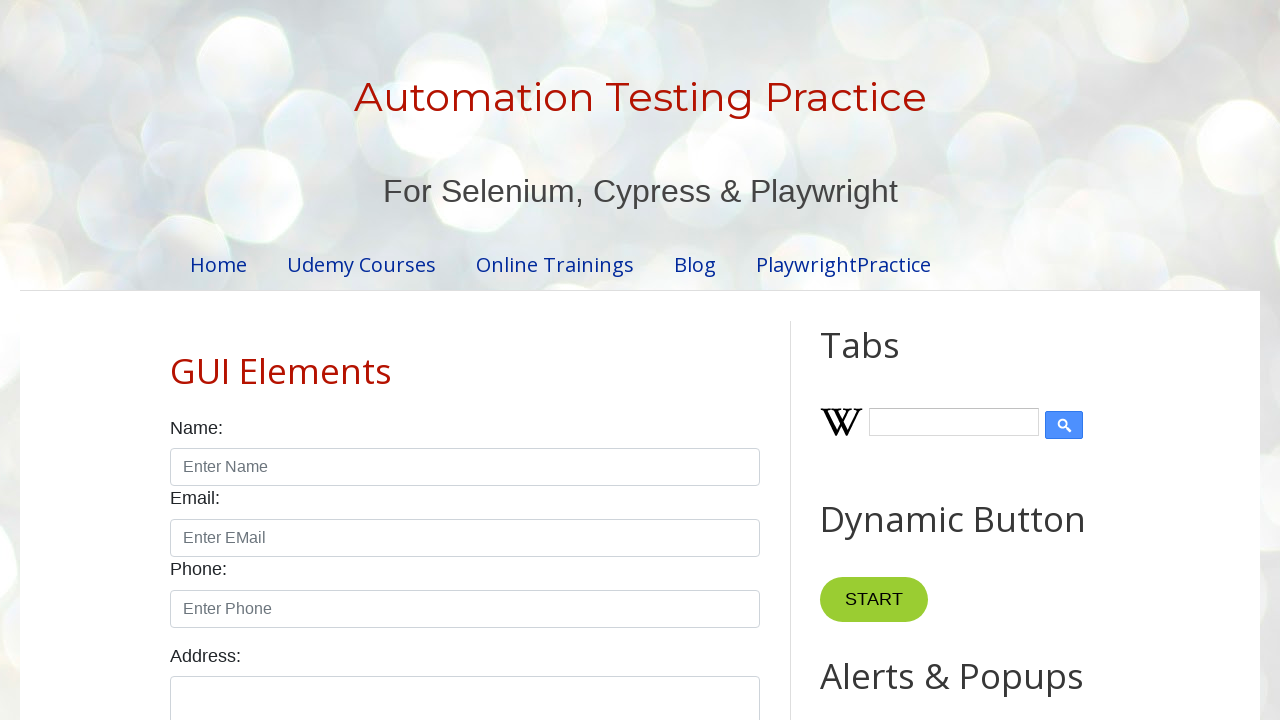

Set viewport size to 1920x1080
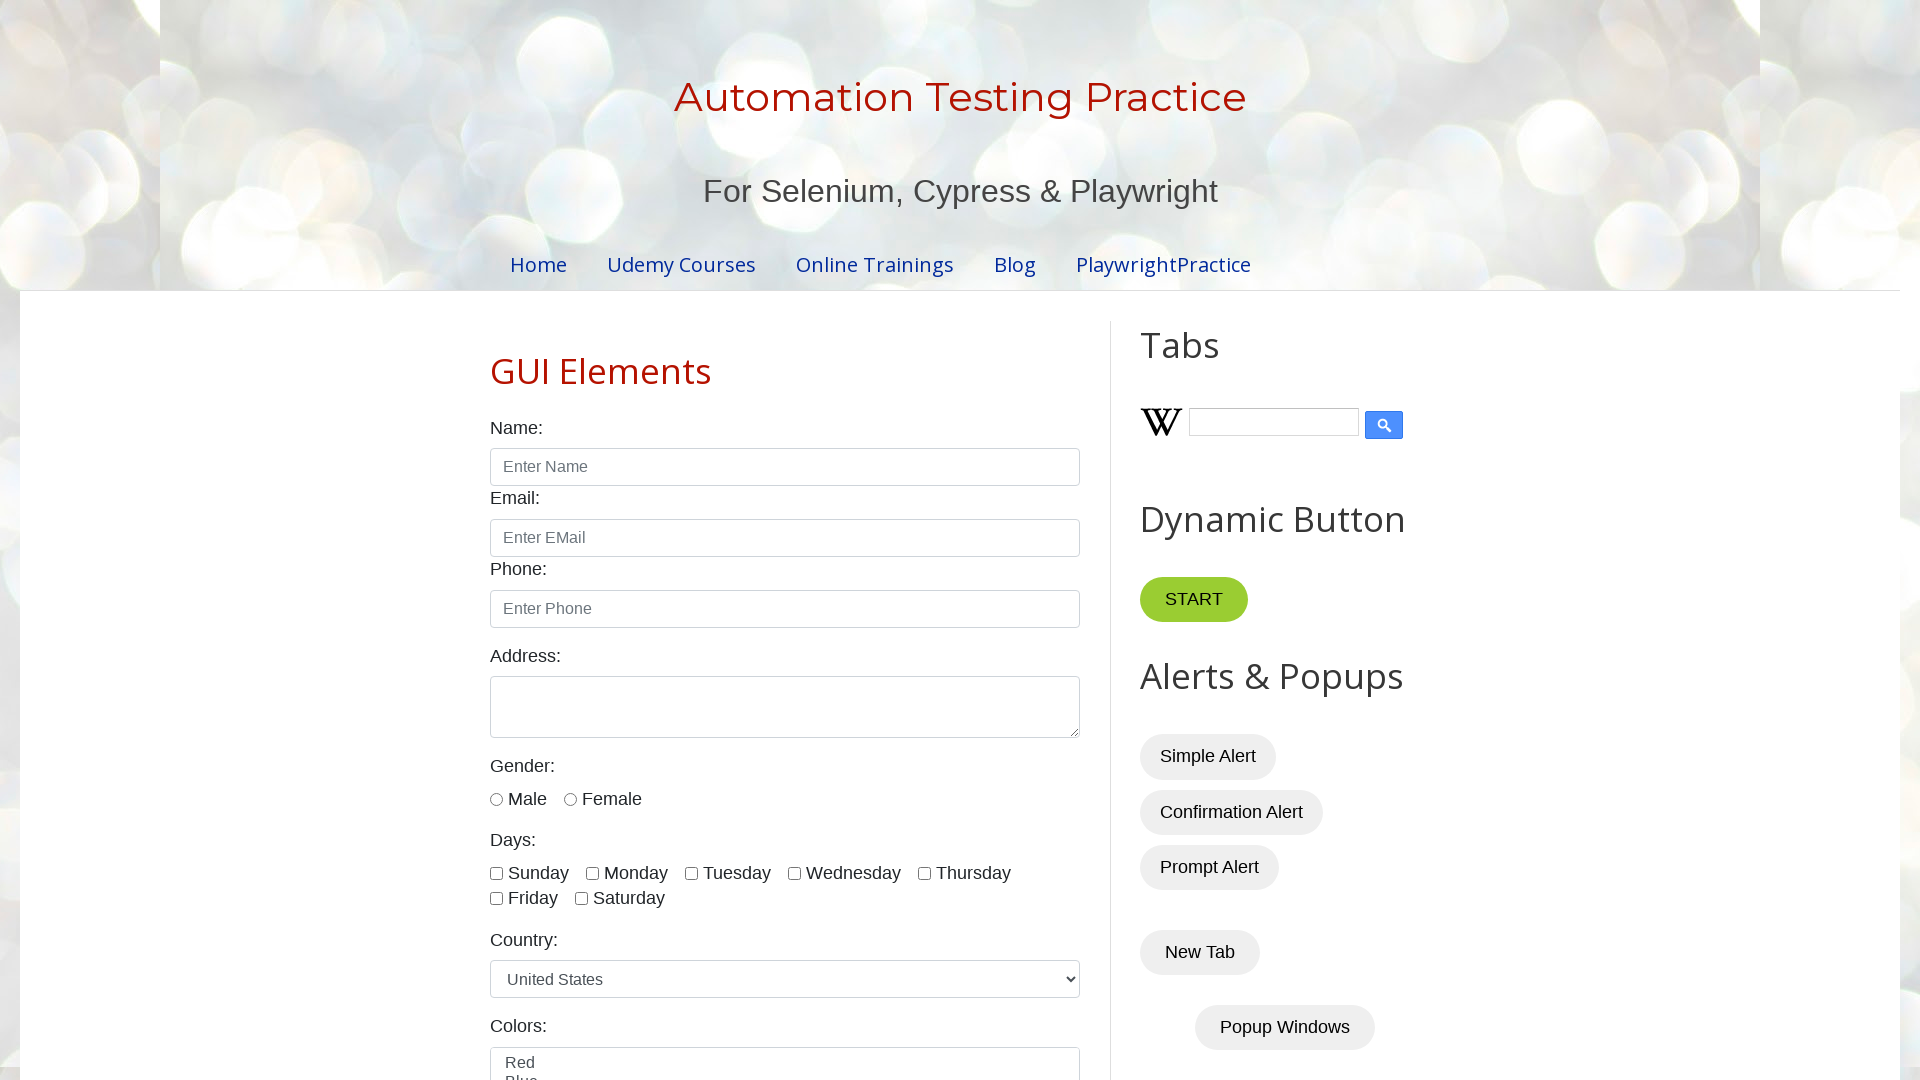

Cleared browser cookies
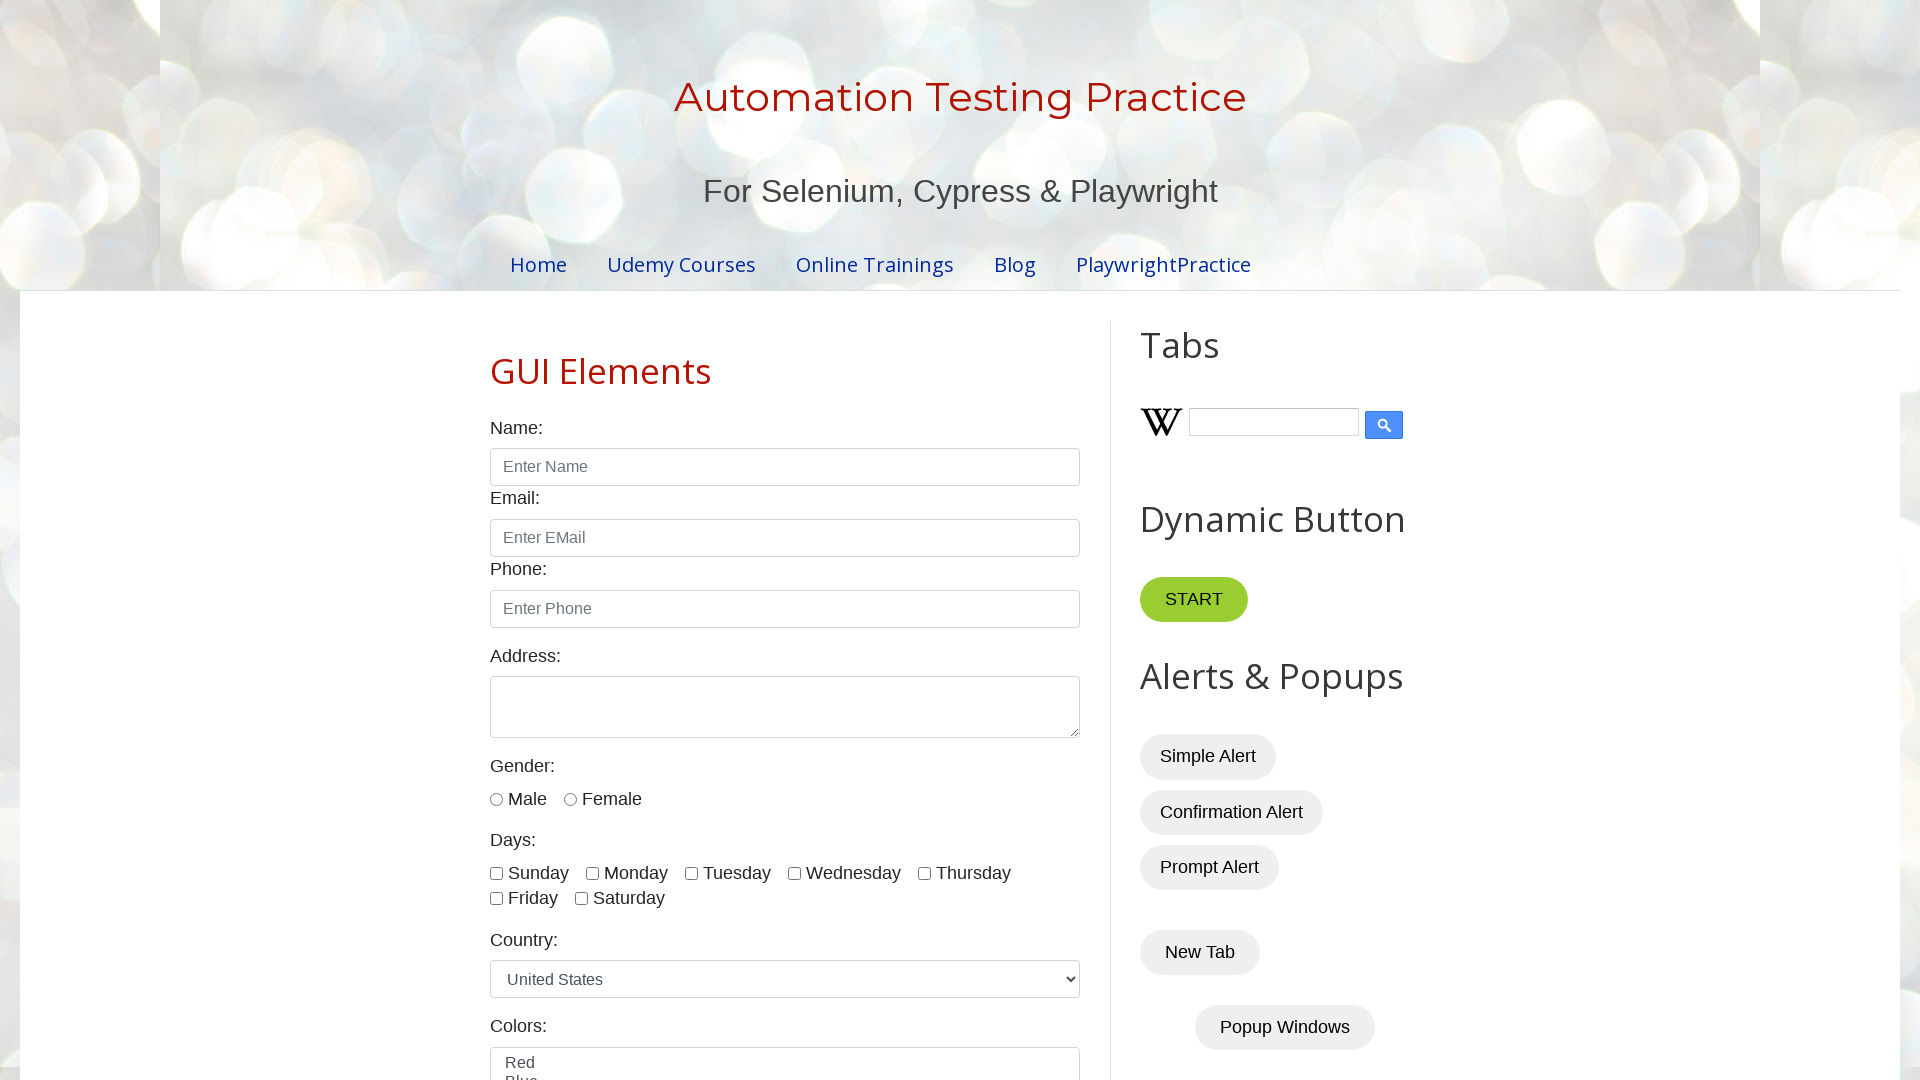

Waited for page to reach domcontentloaded state
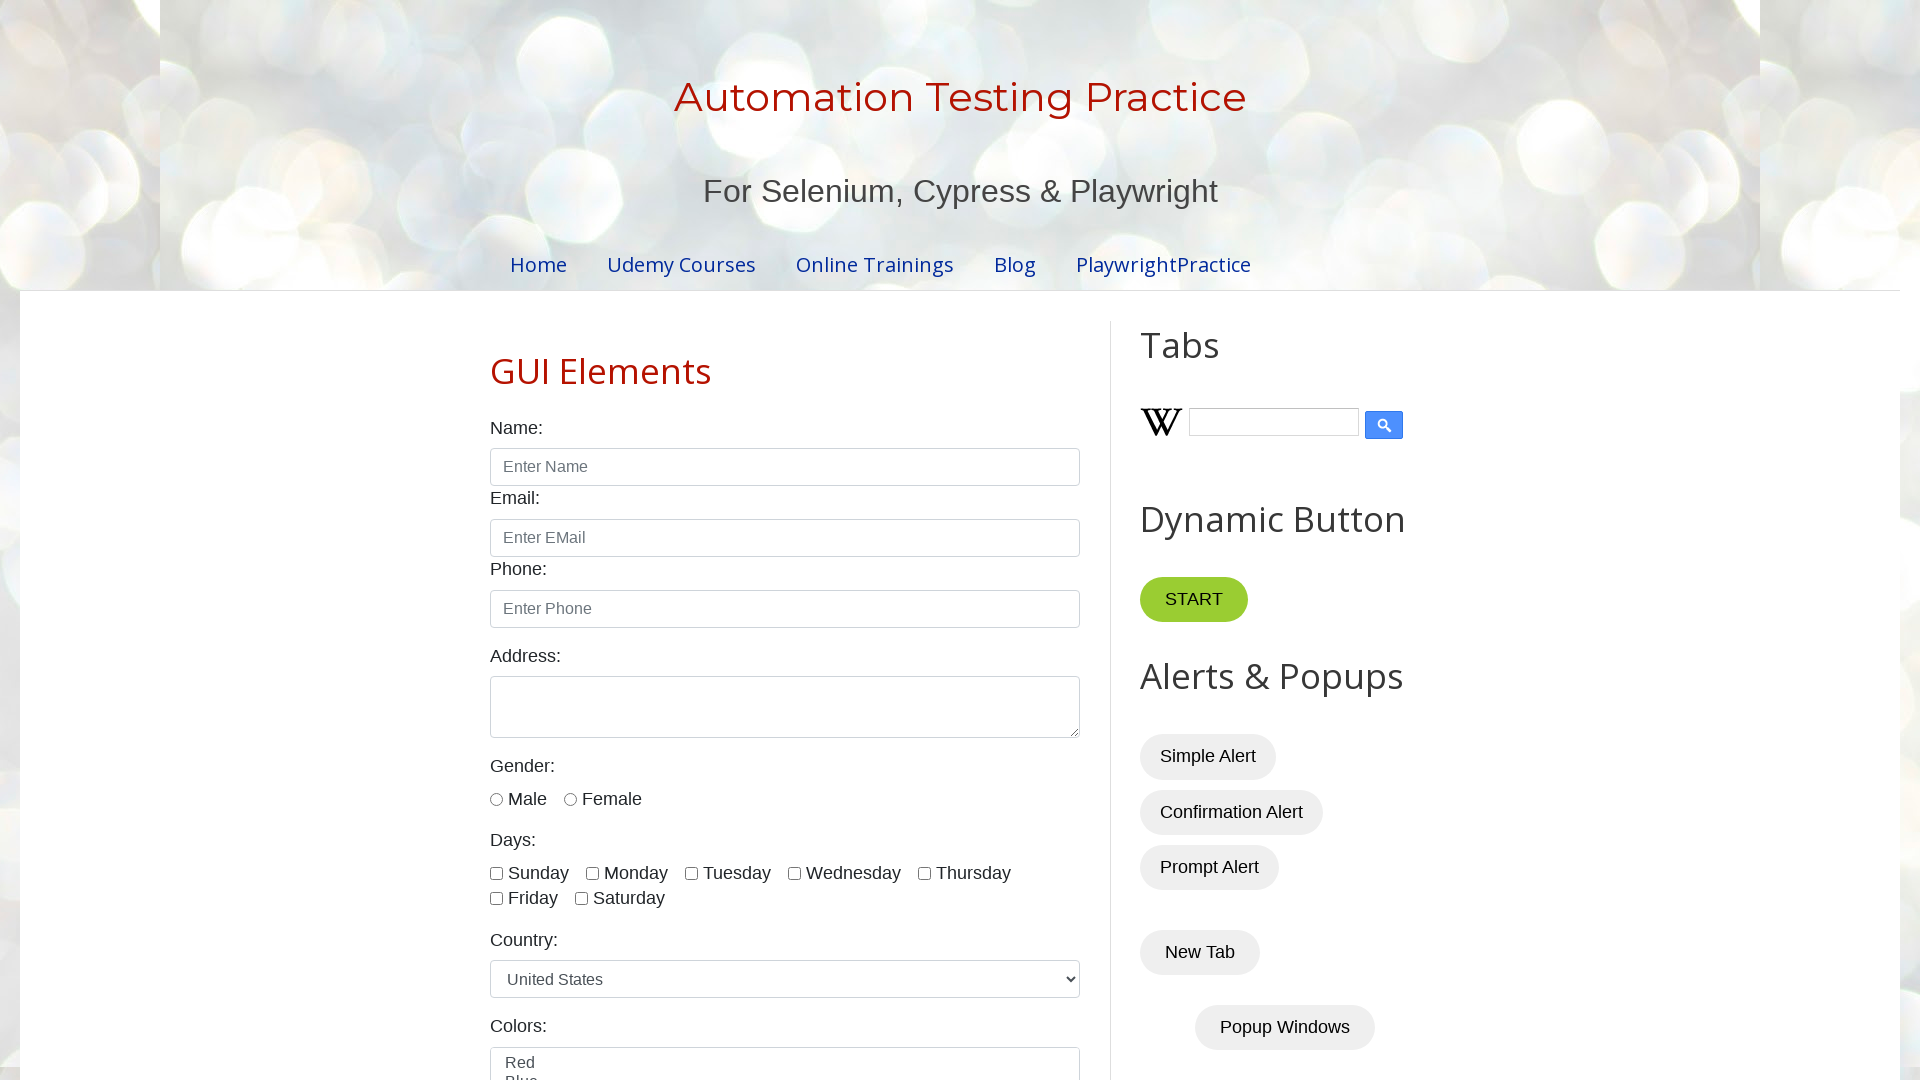

Retrieved page title: Automation Testing Practice
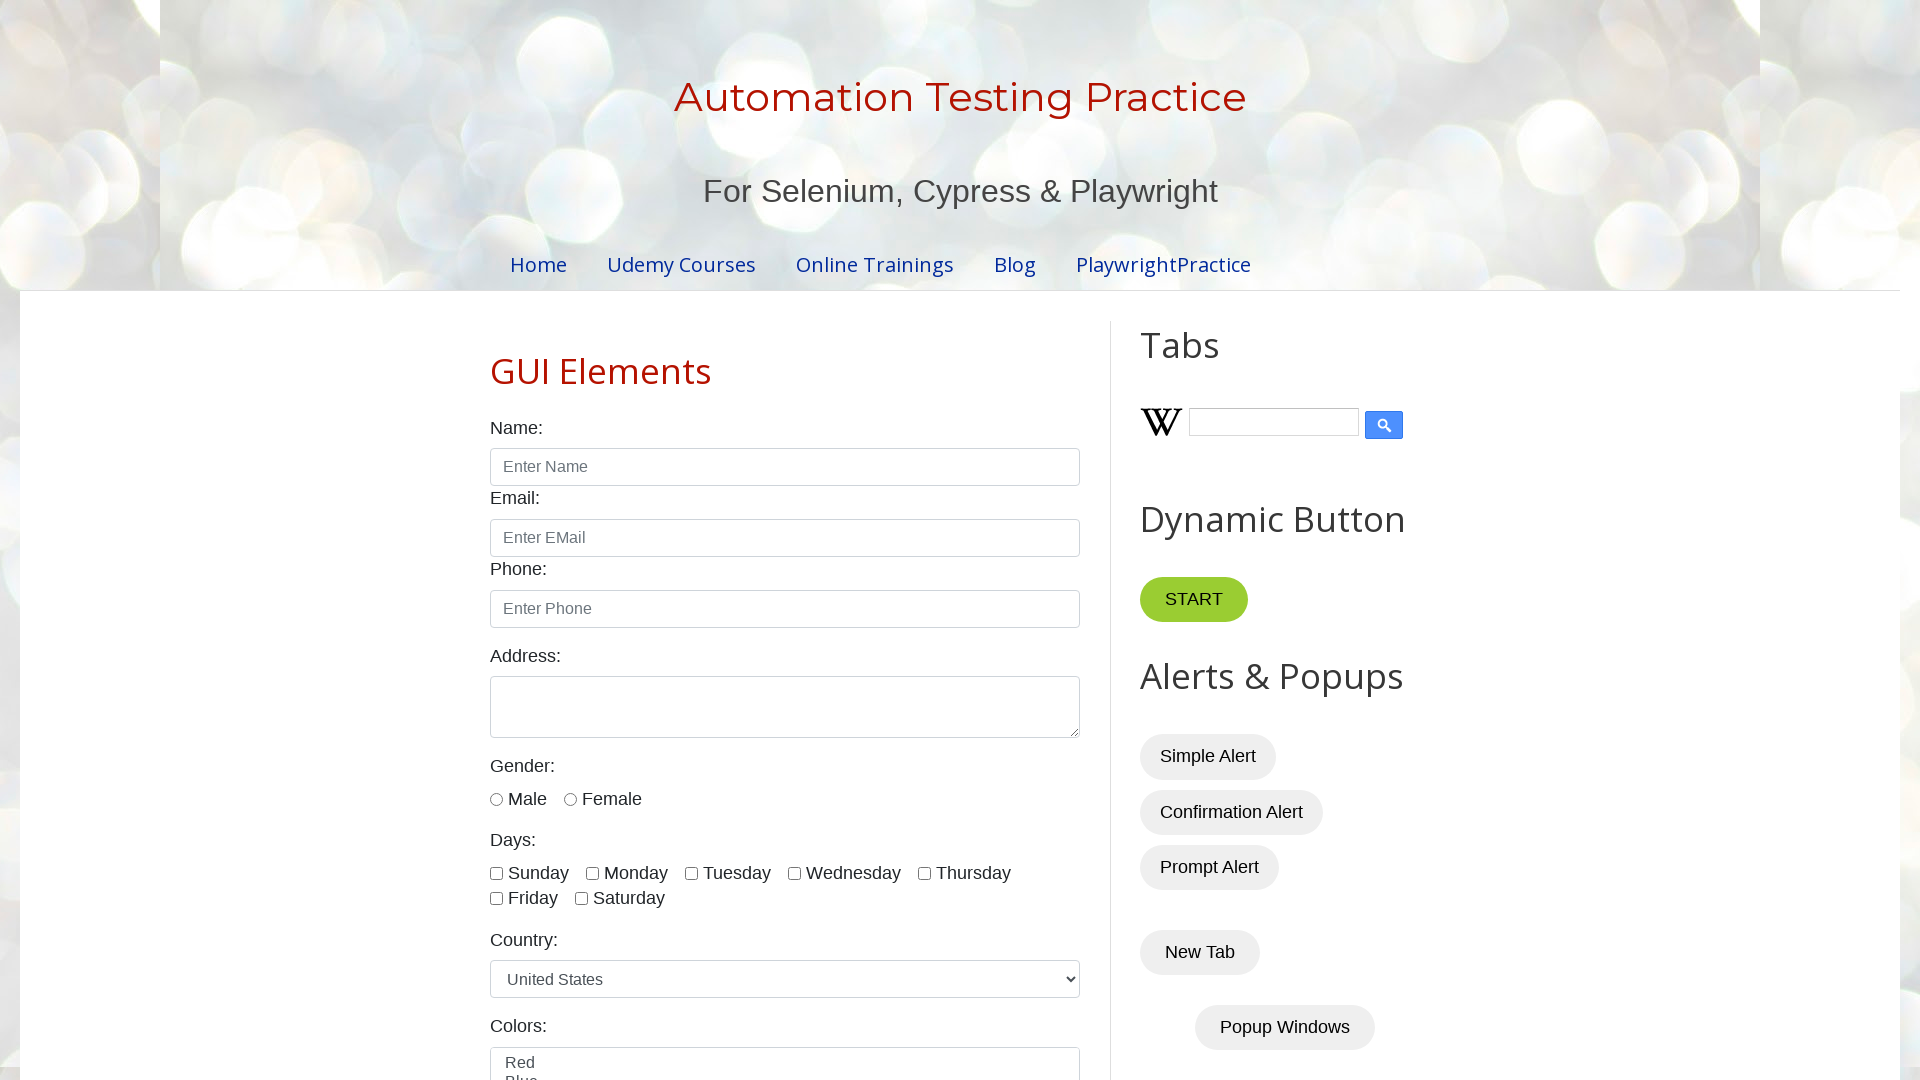

Printed page title to console
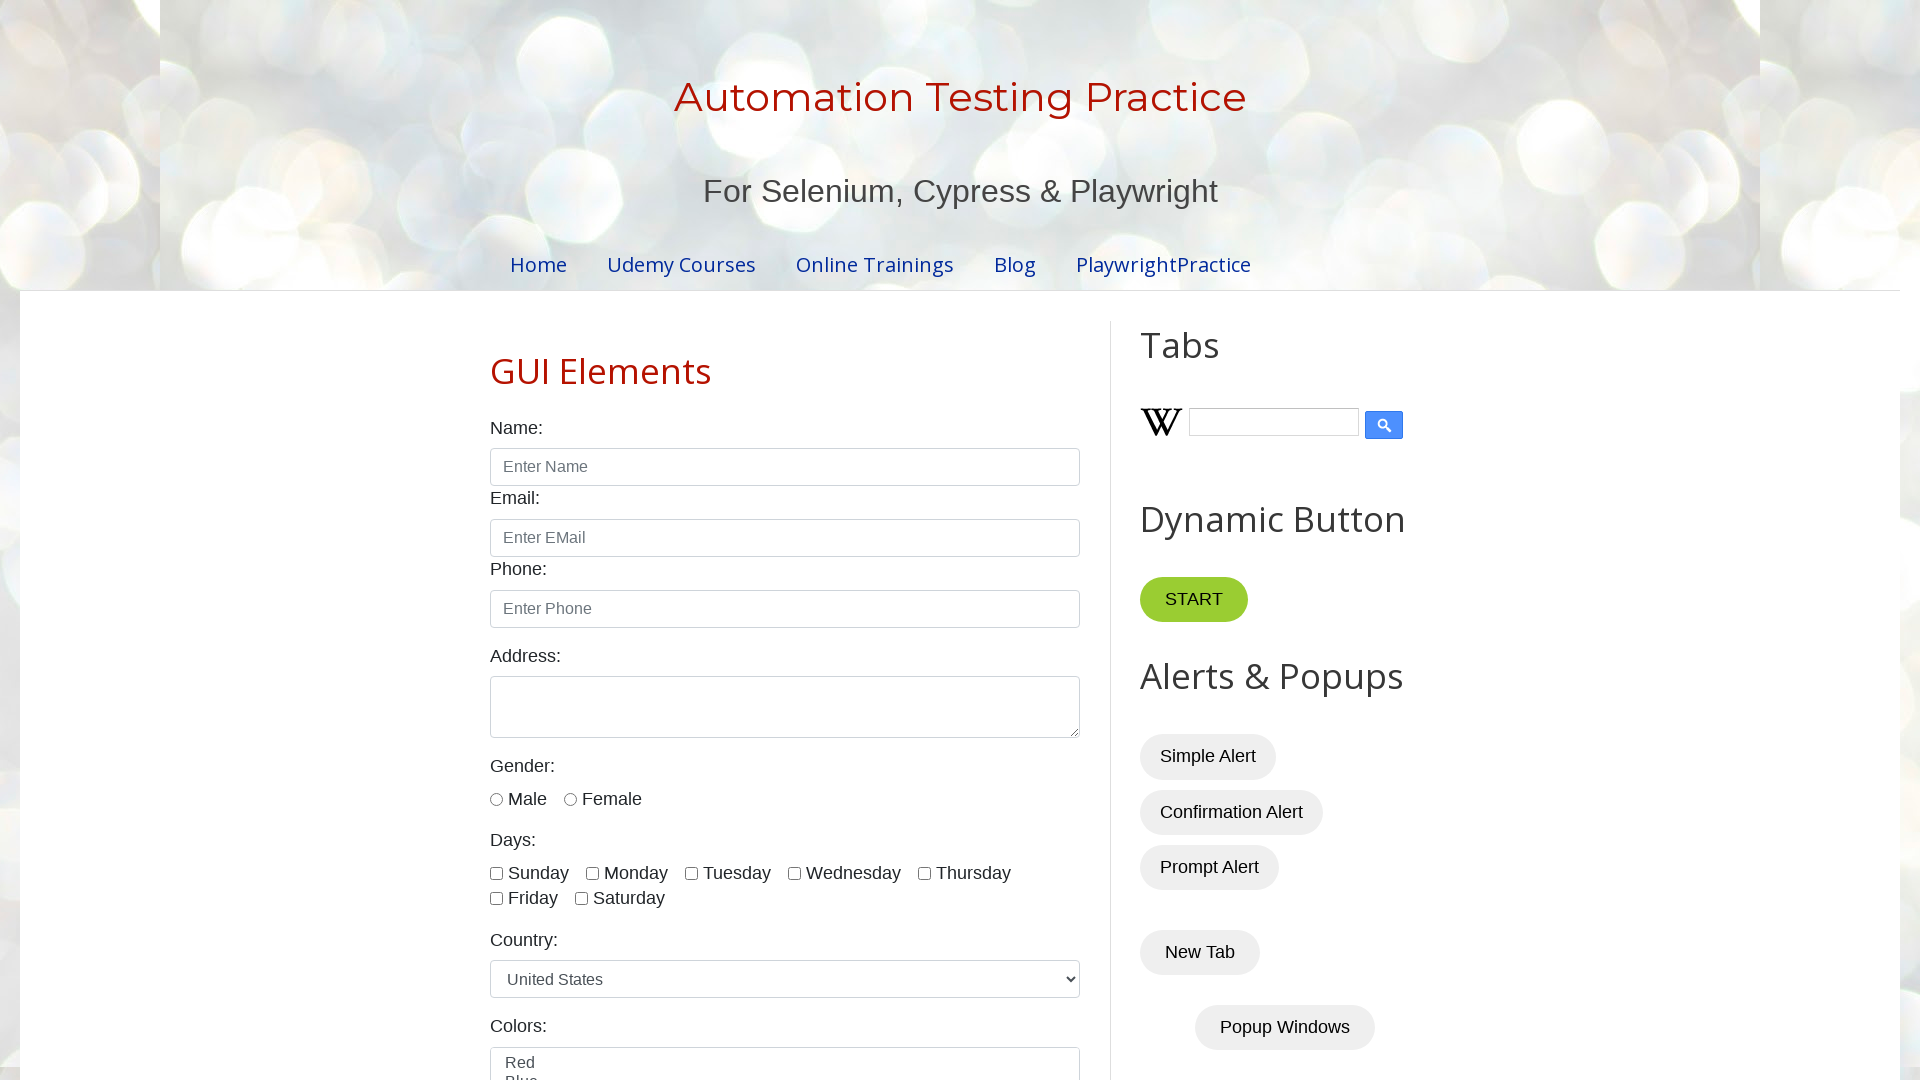

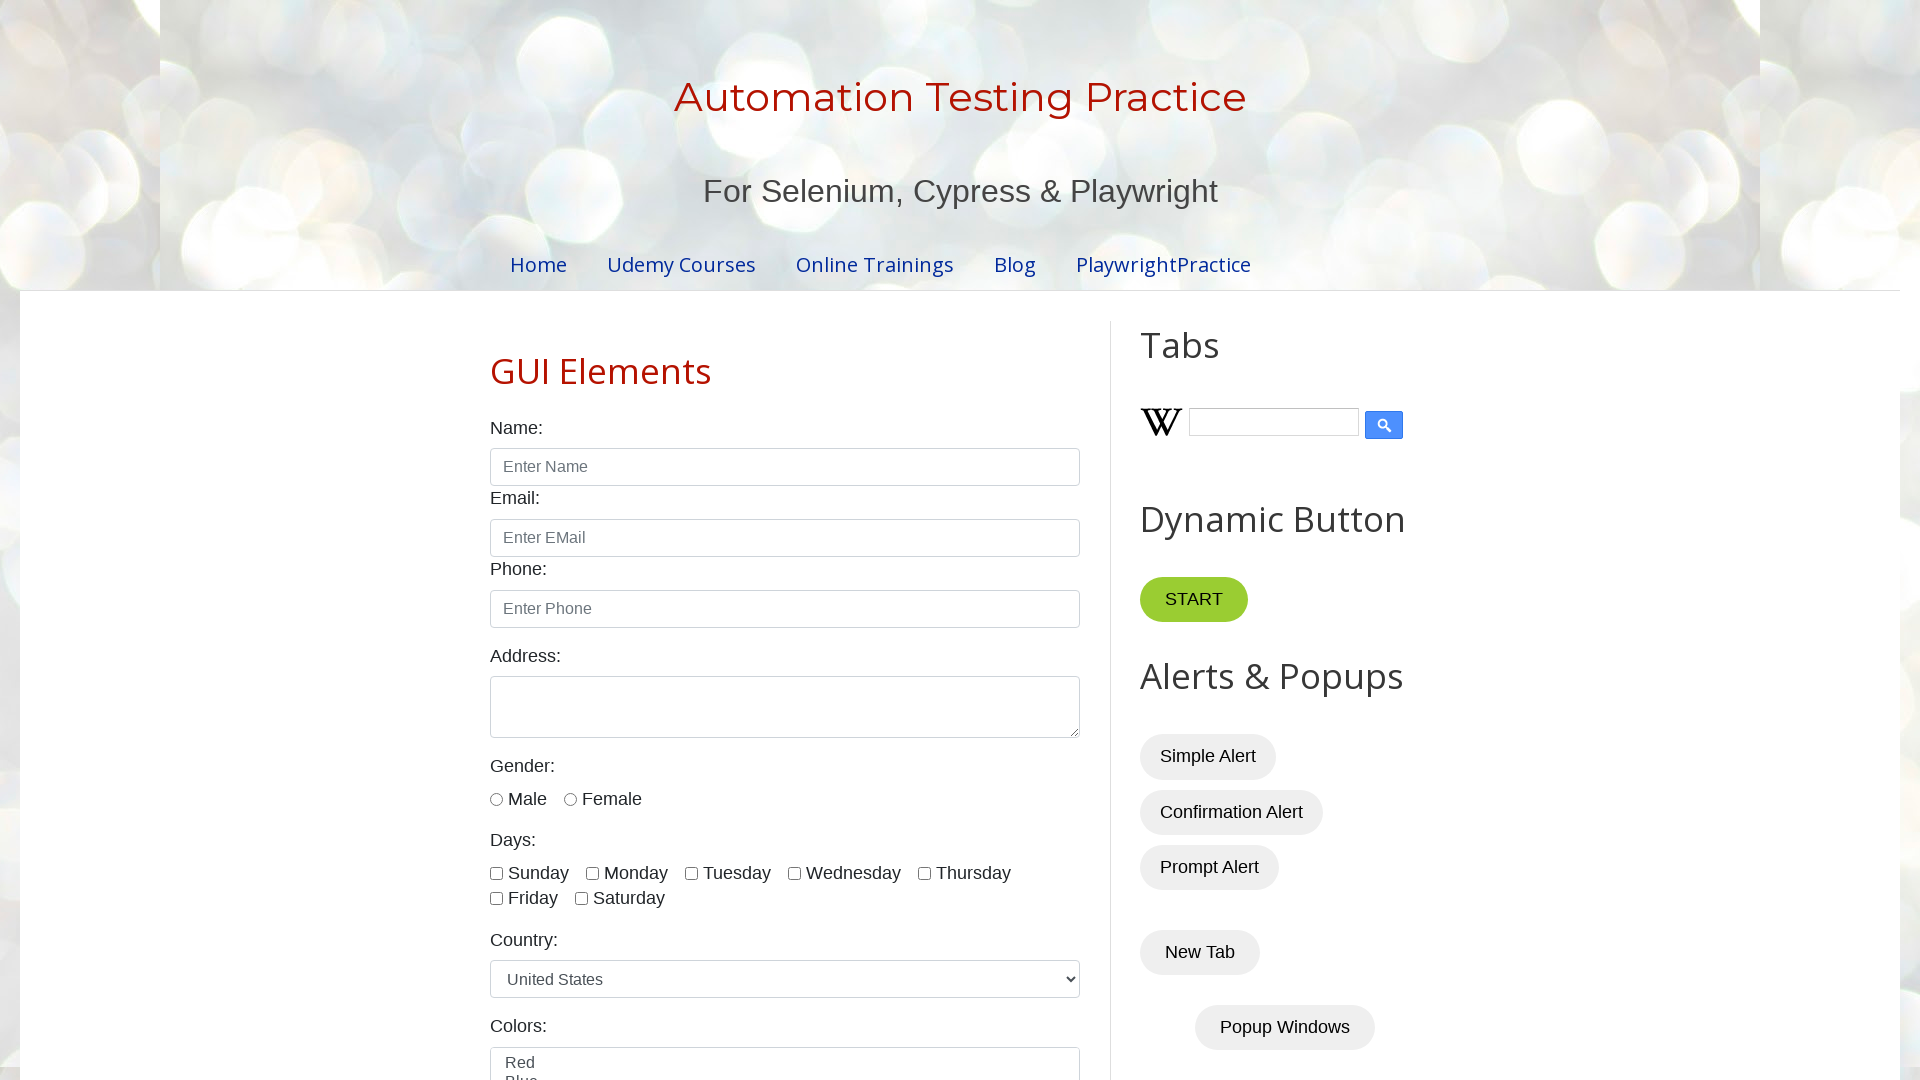